Tests alert handling by clicking a button that triggers a confirmation alert and accepting it

Starting URL: https://www.automationtestinginsider.com/2019/08/textarea-textarea-element-defines-multi.html

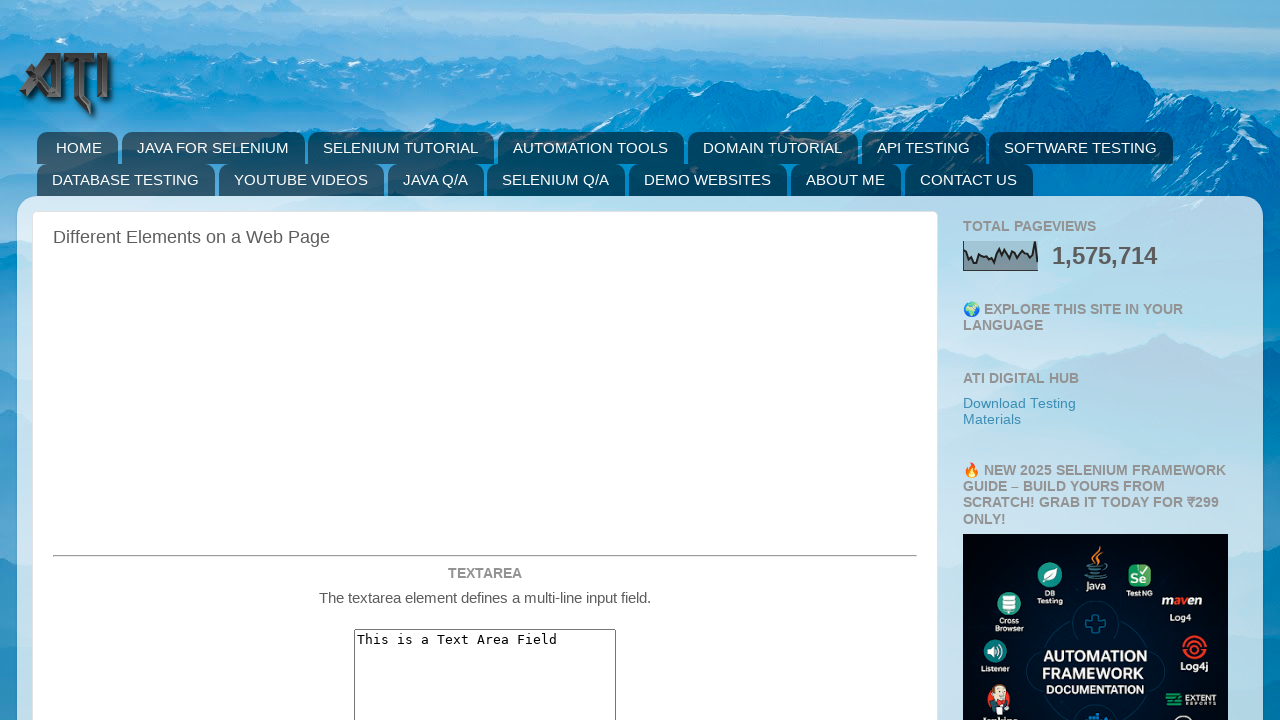

Clicked button to trigger confirmation alert at (485, 360) on #confirmationAlert
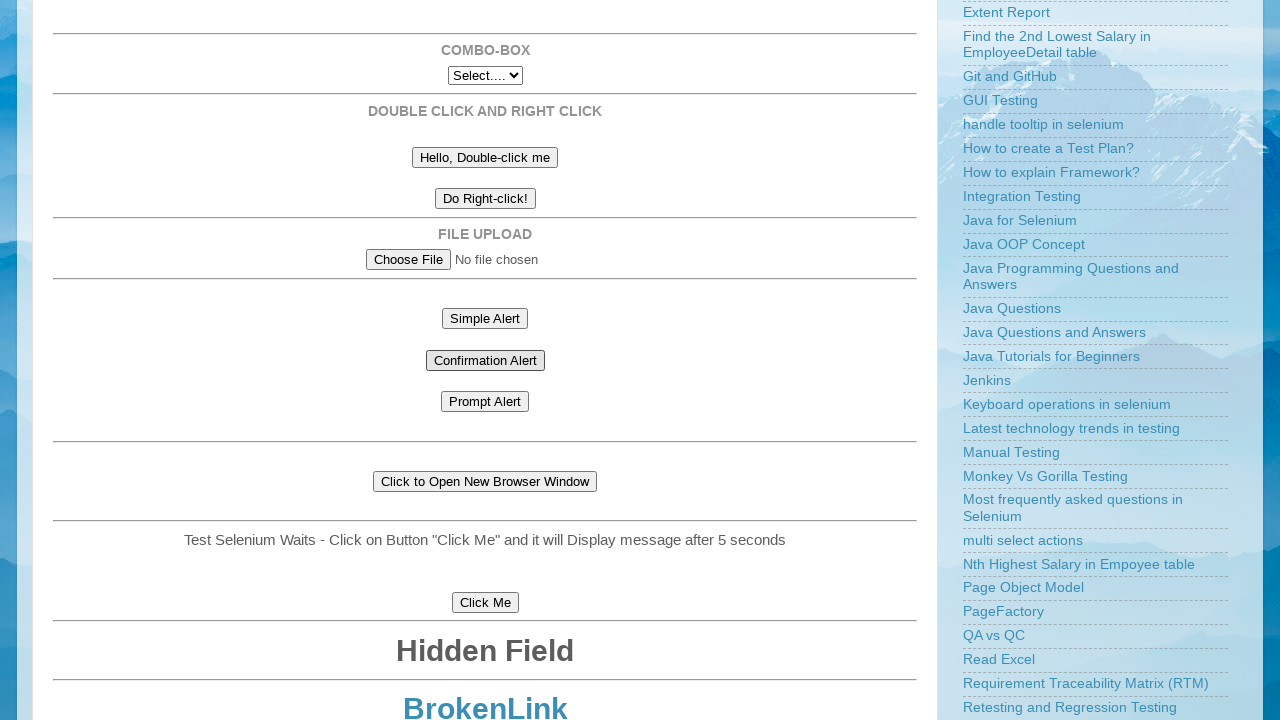

Set up dialog handler to accept alerts
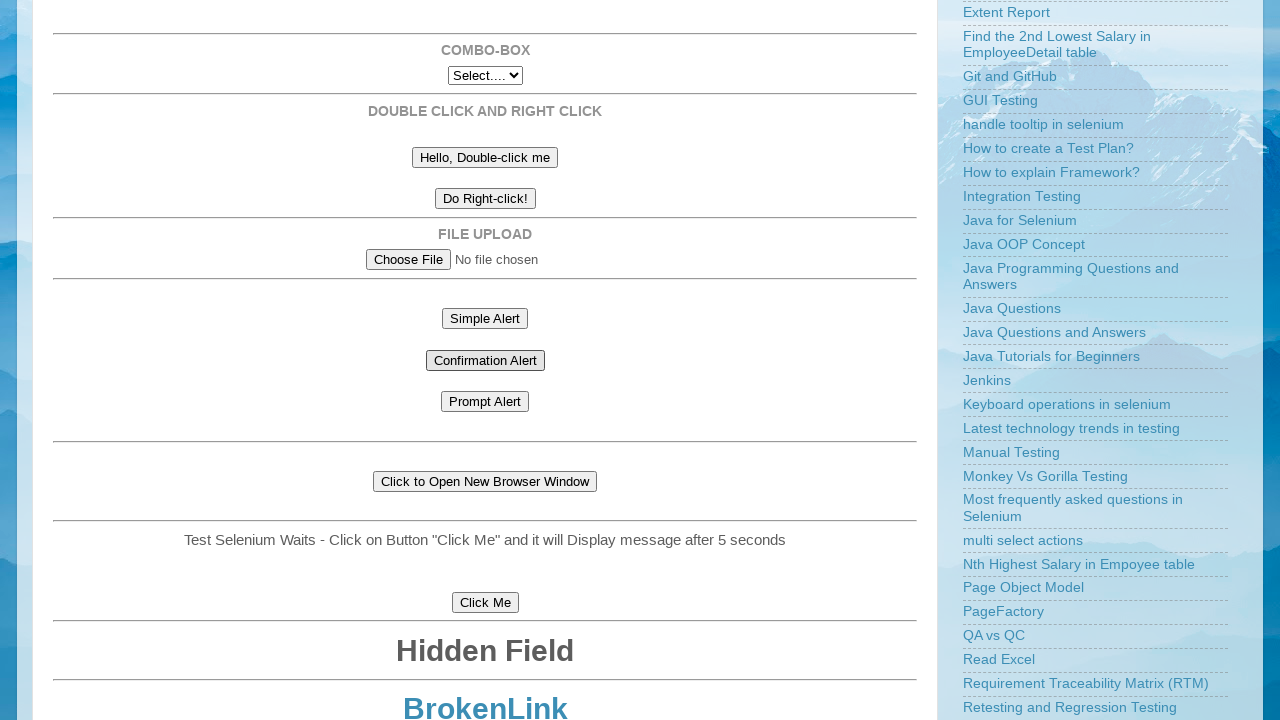

Waited for alert handling to complete
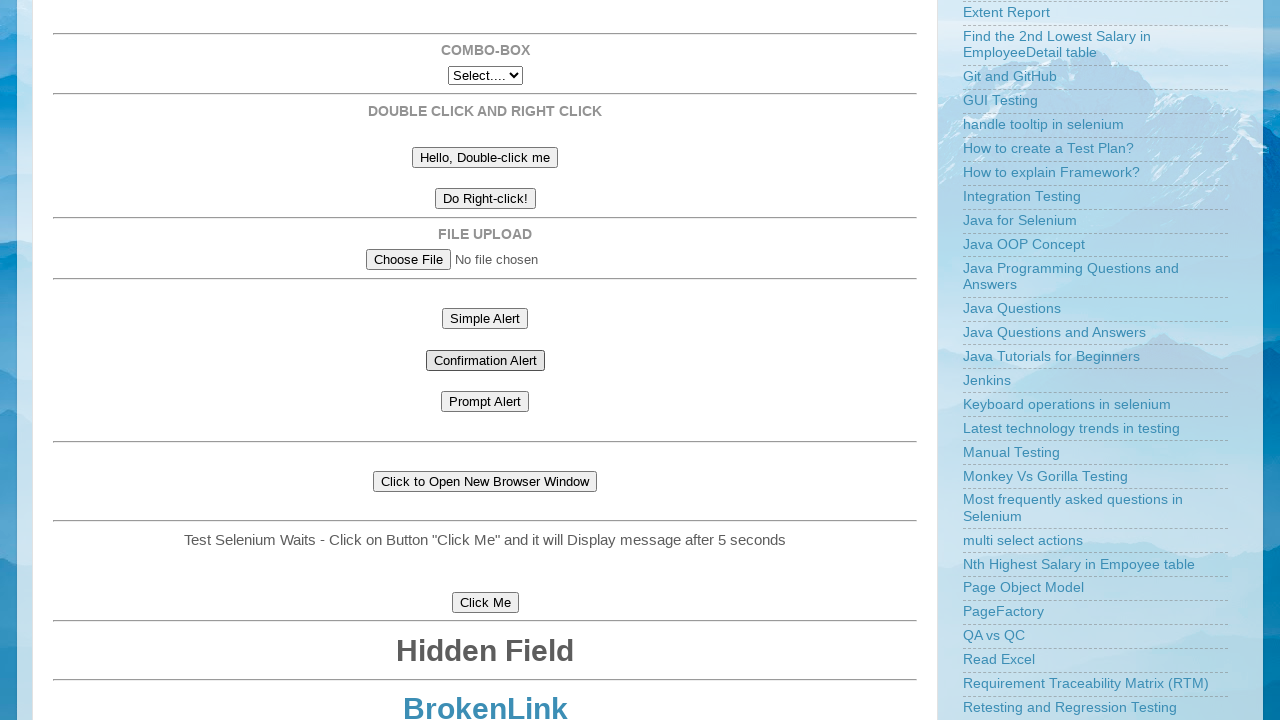

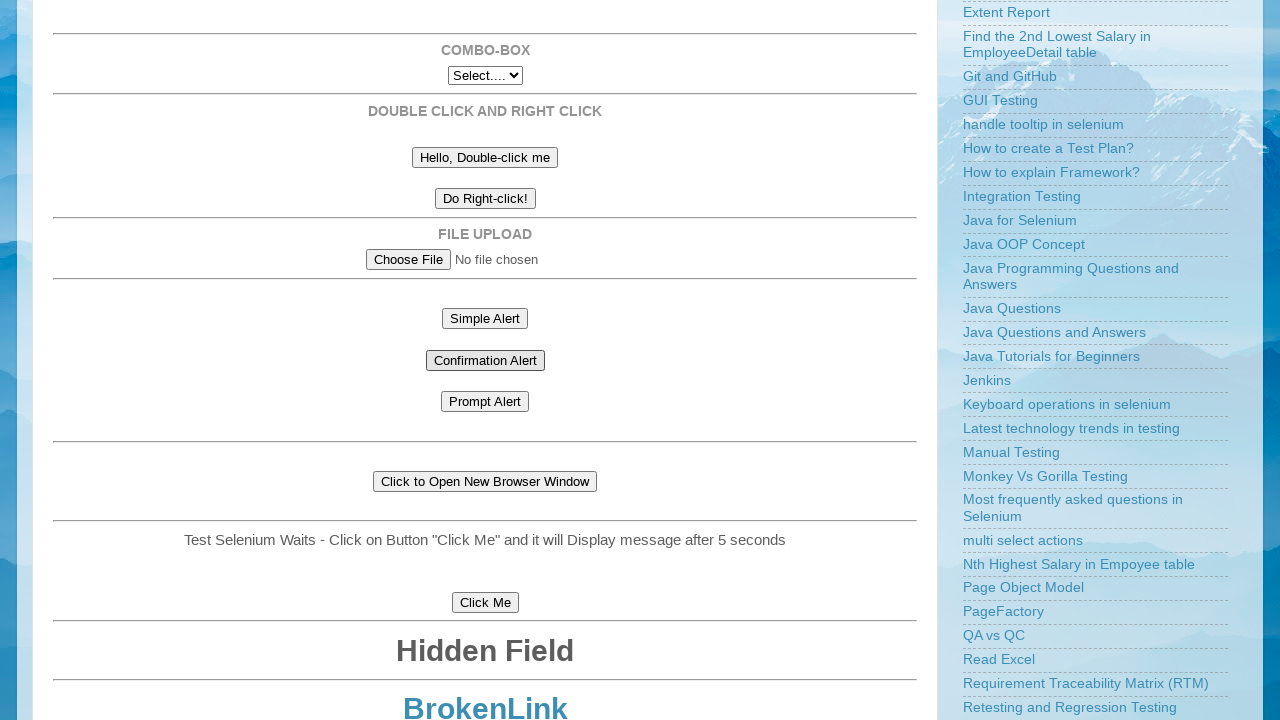